Navigates to the Global Solar Atlas map with specific coordinates and waits for the site data panel to load with solar information.

Starting URL: https://globalsolaratlas.info/map?c=11.609193,8.261719,3&s=34.0522,-118.2437&m=site

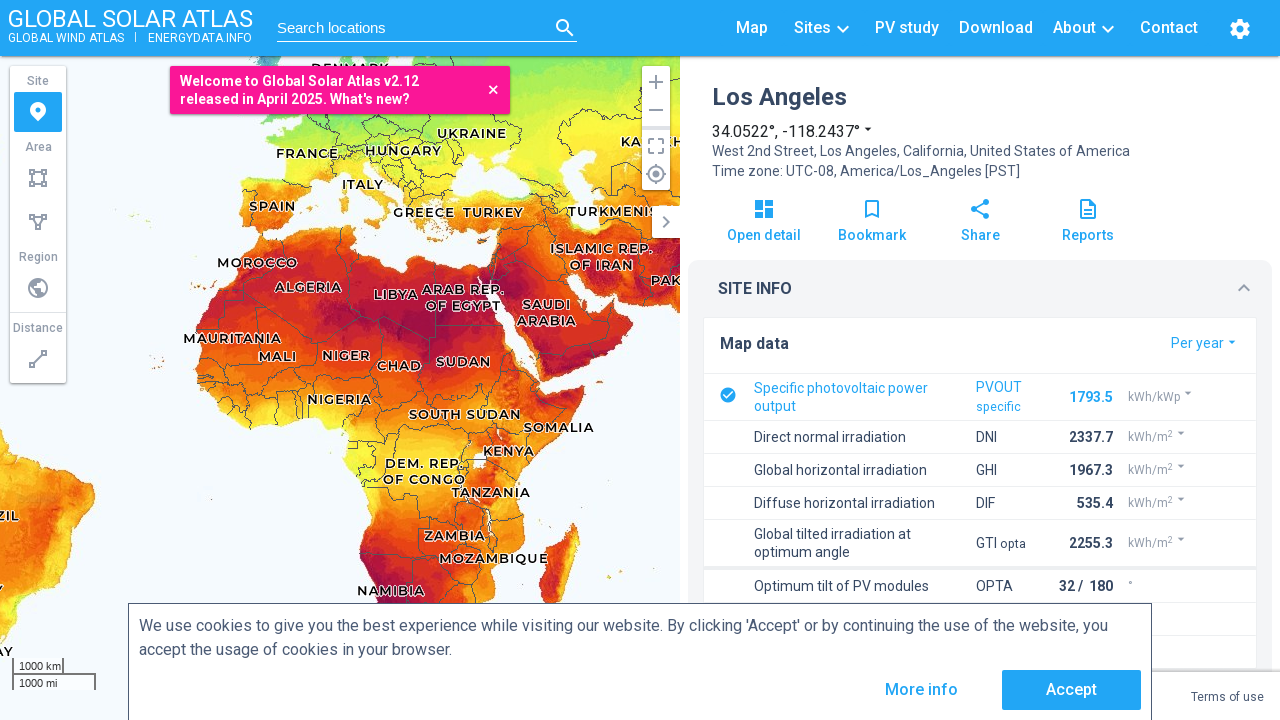

Navigated to Global Solar Atlas map with specified coordinates and location
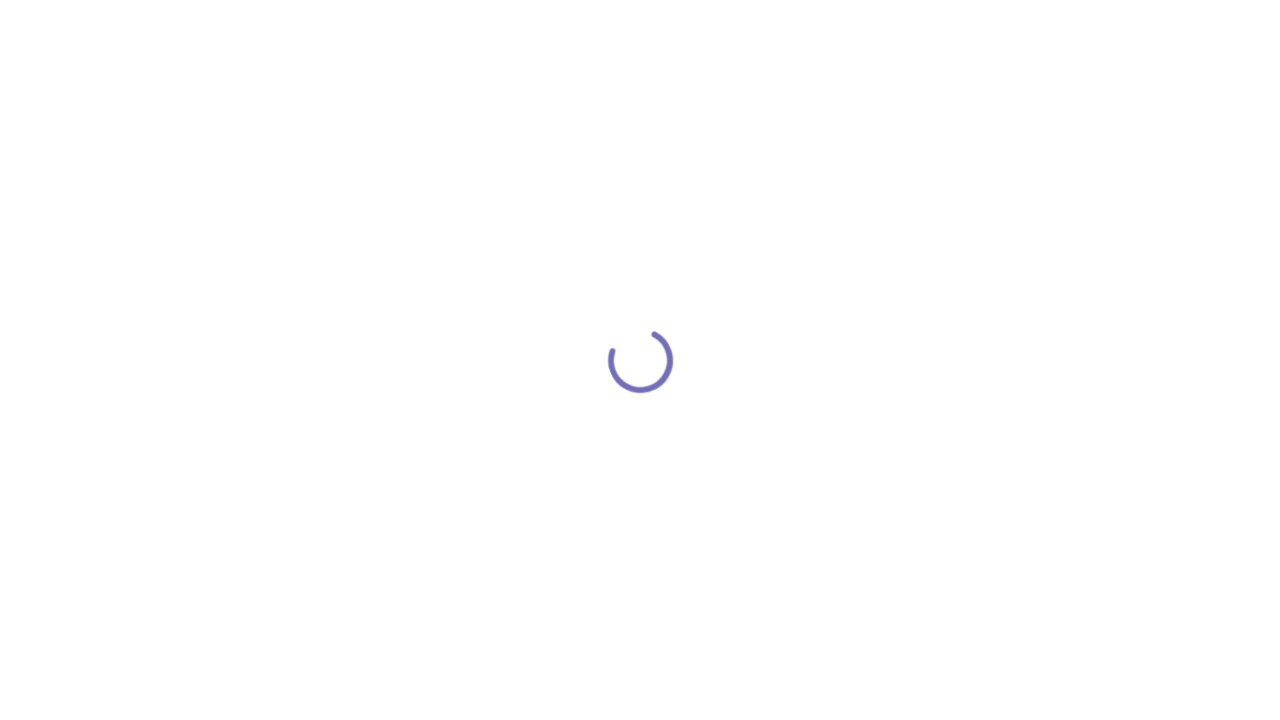

Site data panel loaded with solar information layer name
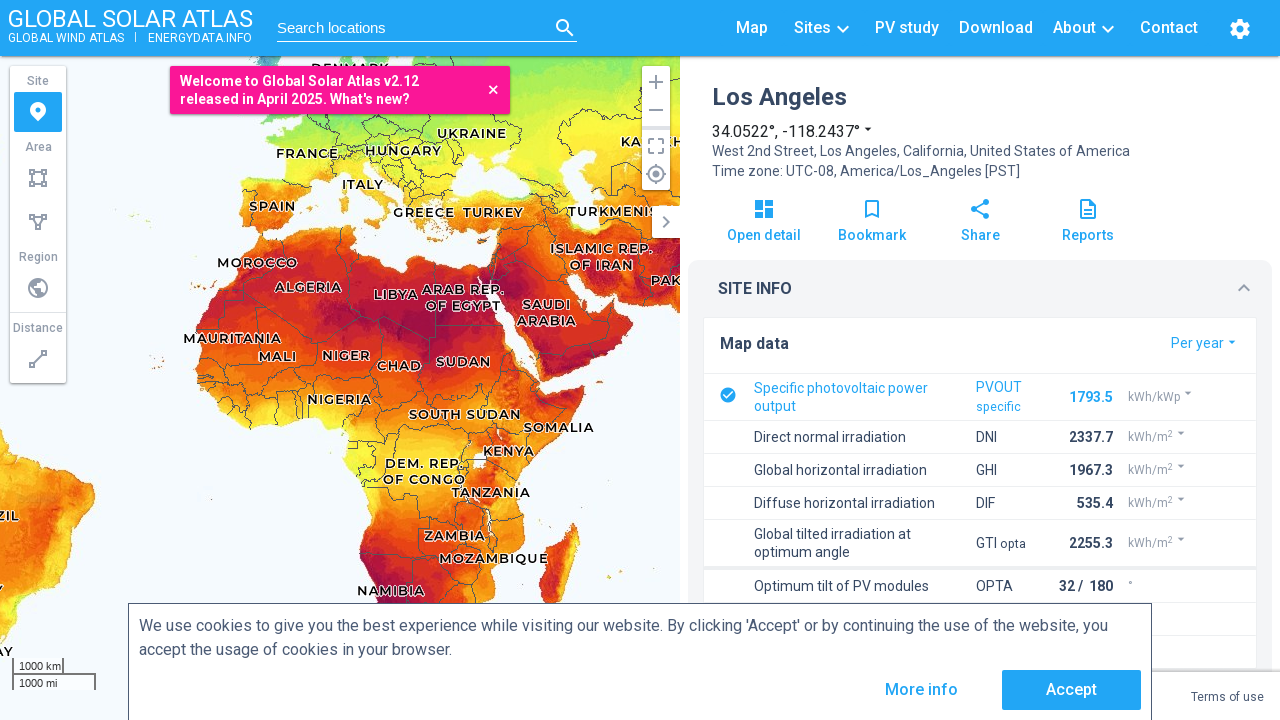

Site data unit value element is present and visible
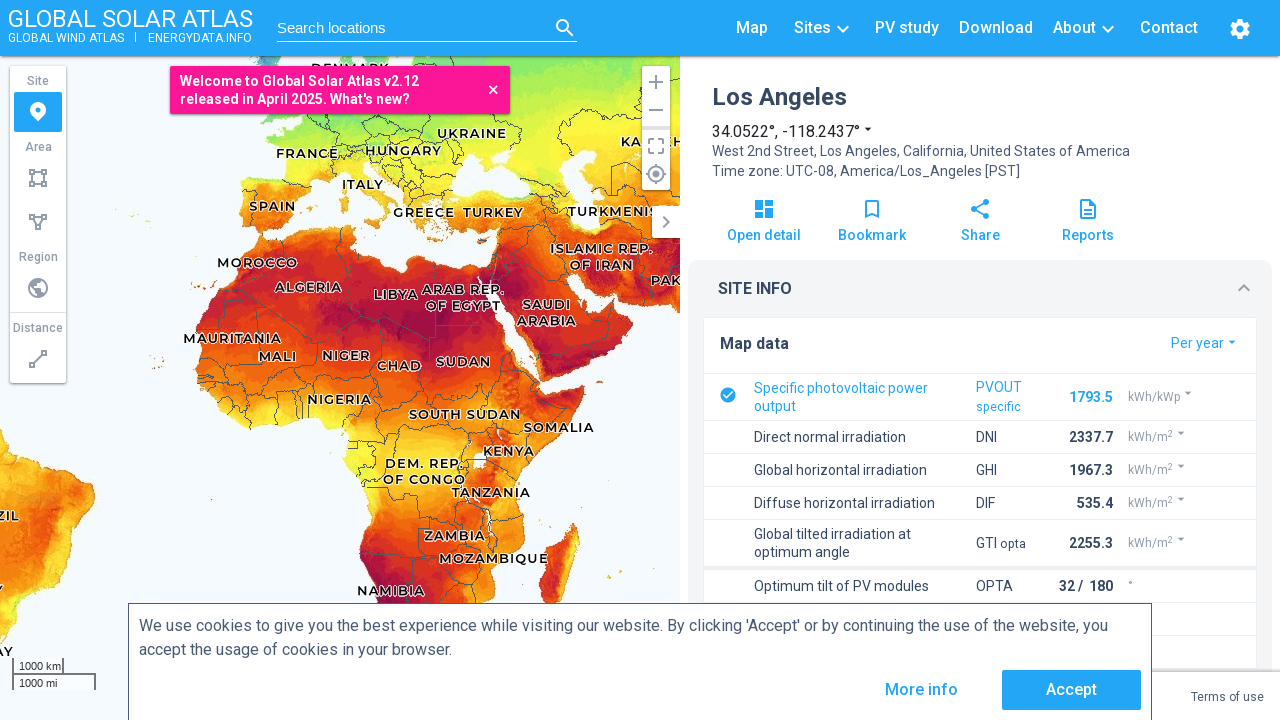

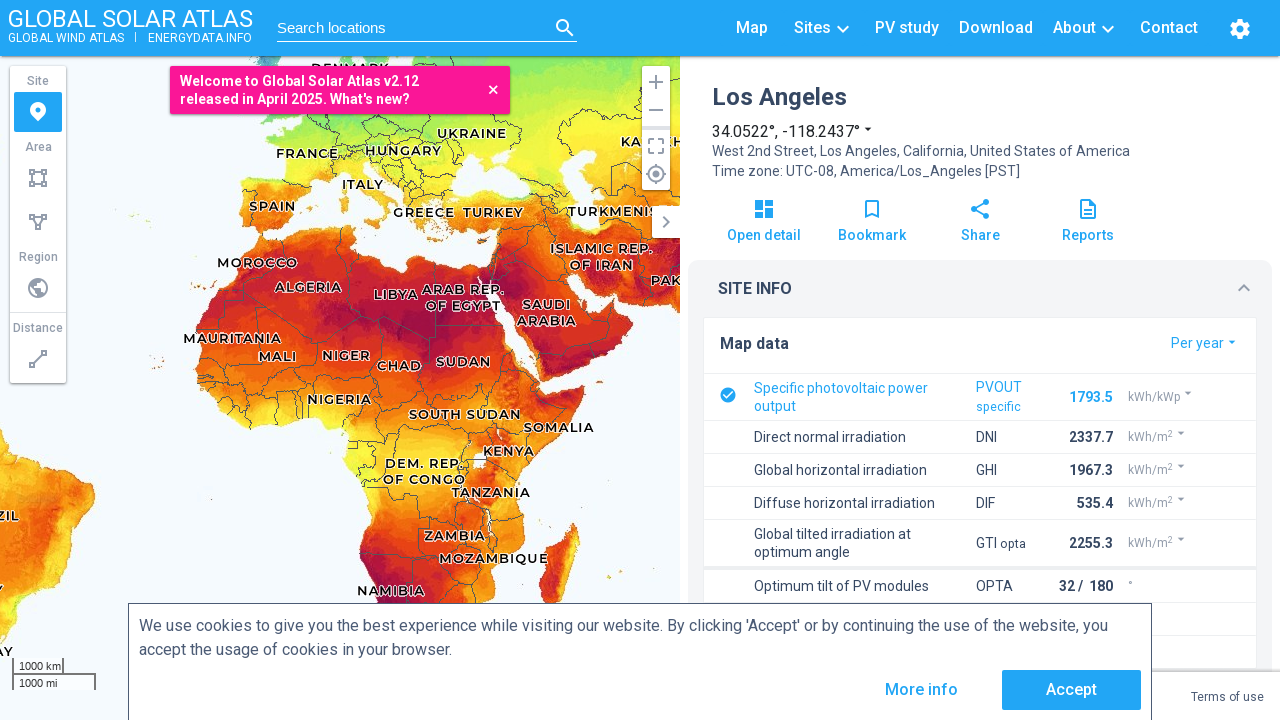